Tests switching to iframe by index and clicking on a select element inside the frame

Starting URL: https://www.w3schools.com/tags/tryit.asp?filename=tryhtml_select

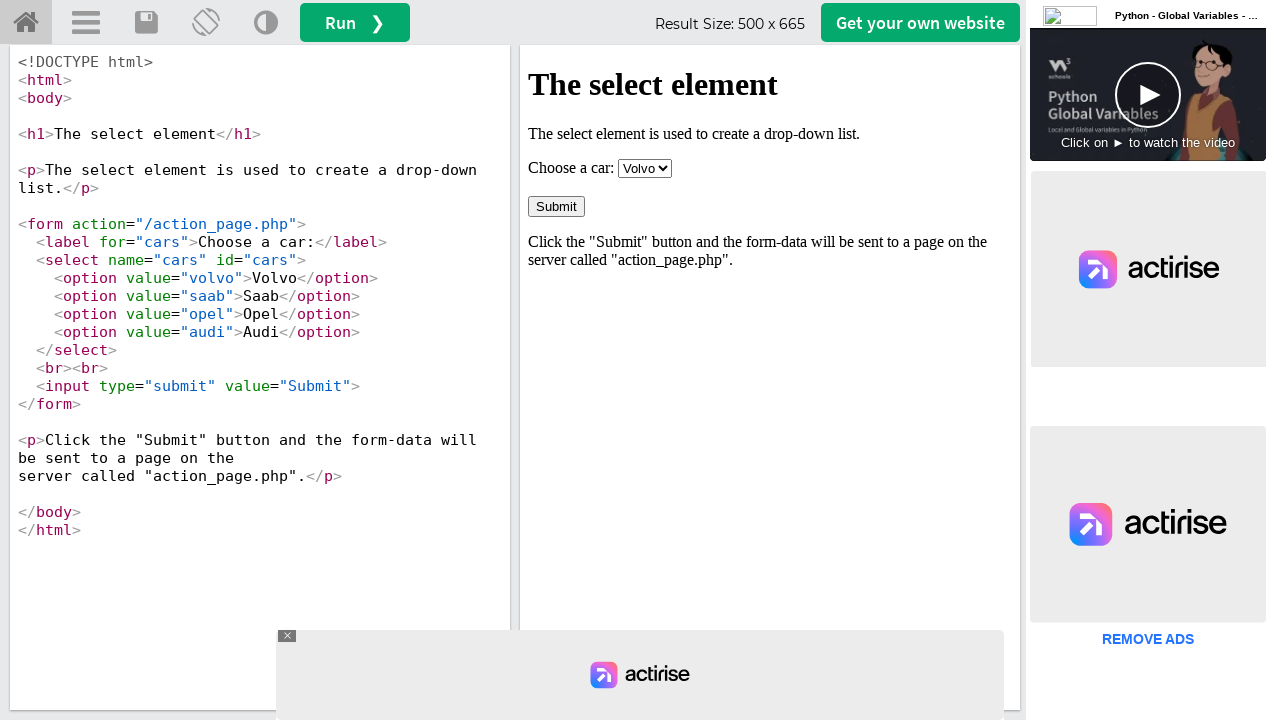

Retrieved all frames from the page
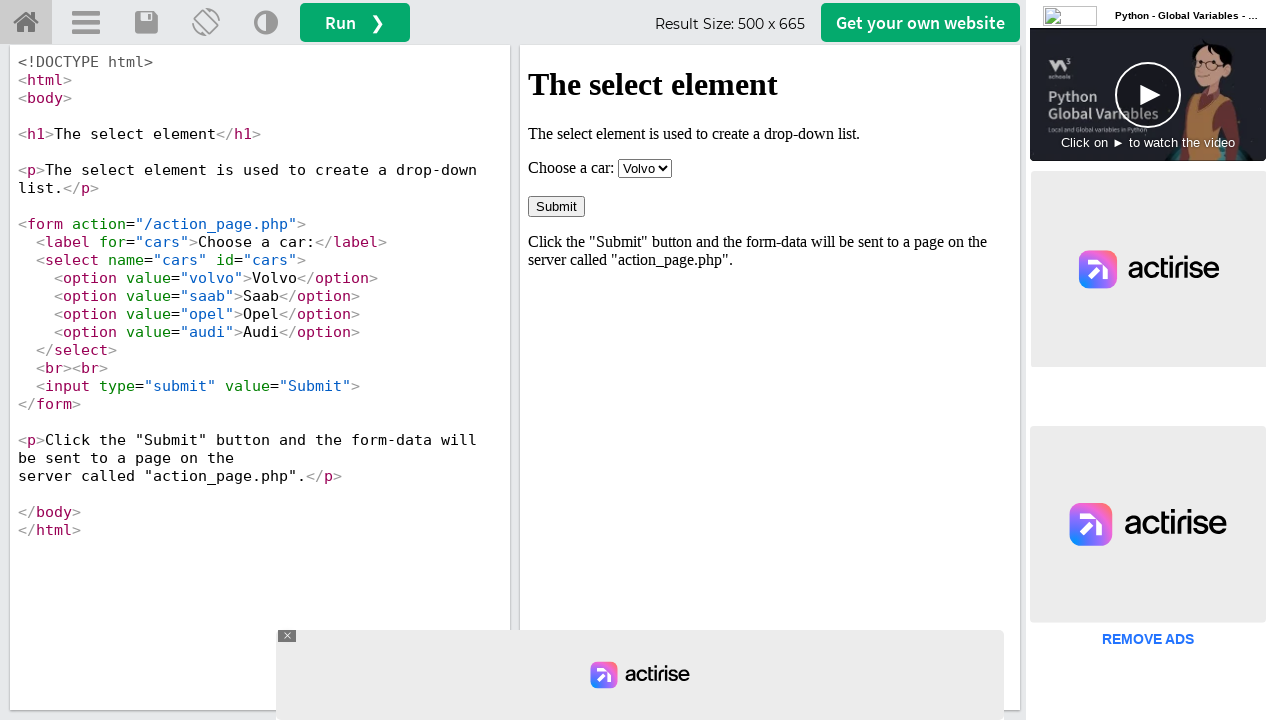

Accessed iframe at index 1 (second frame)
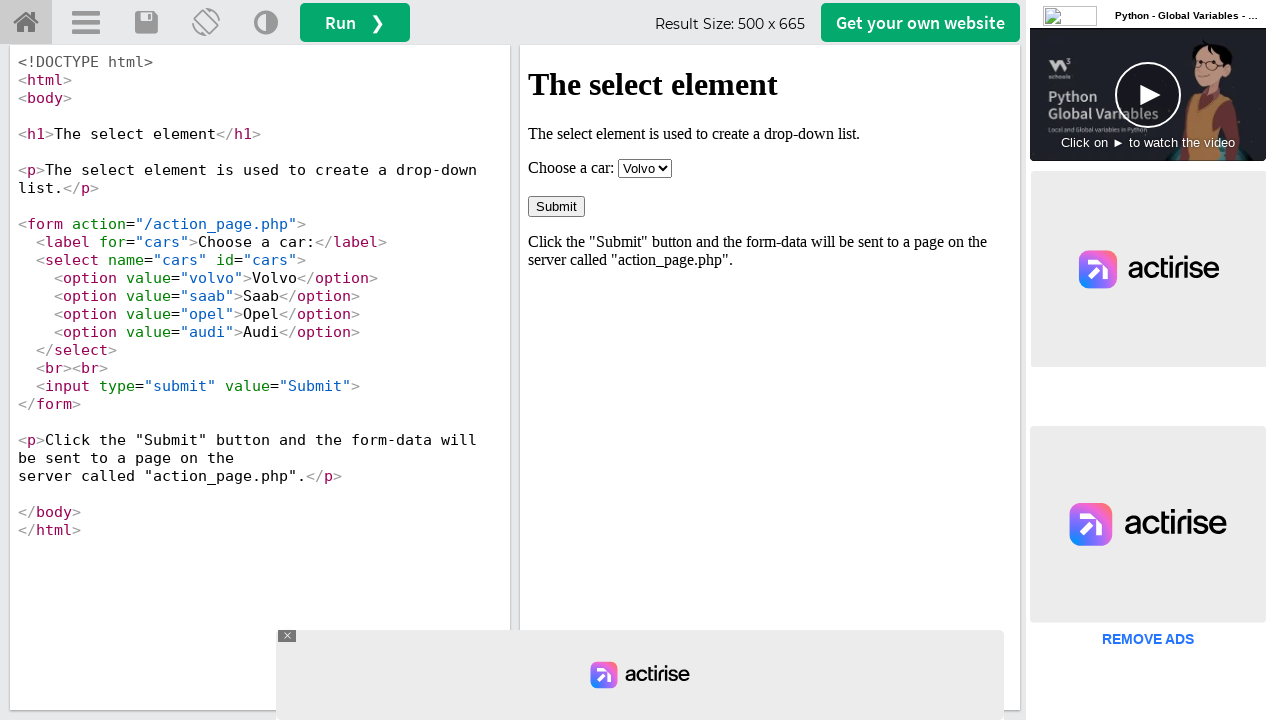

Clicked on select element inside the iframe at (645, 168) on select
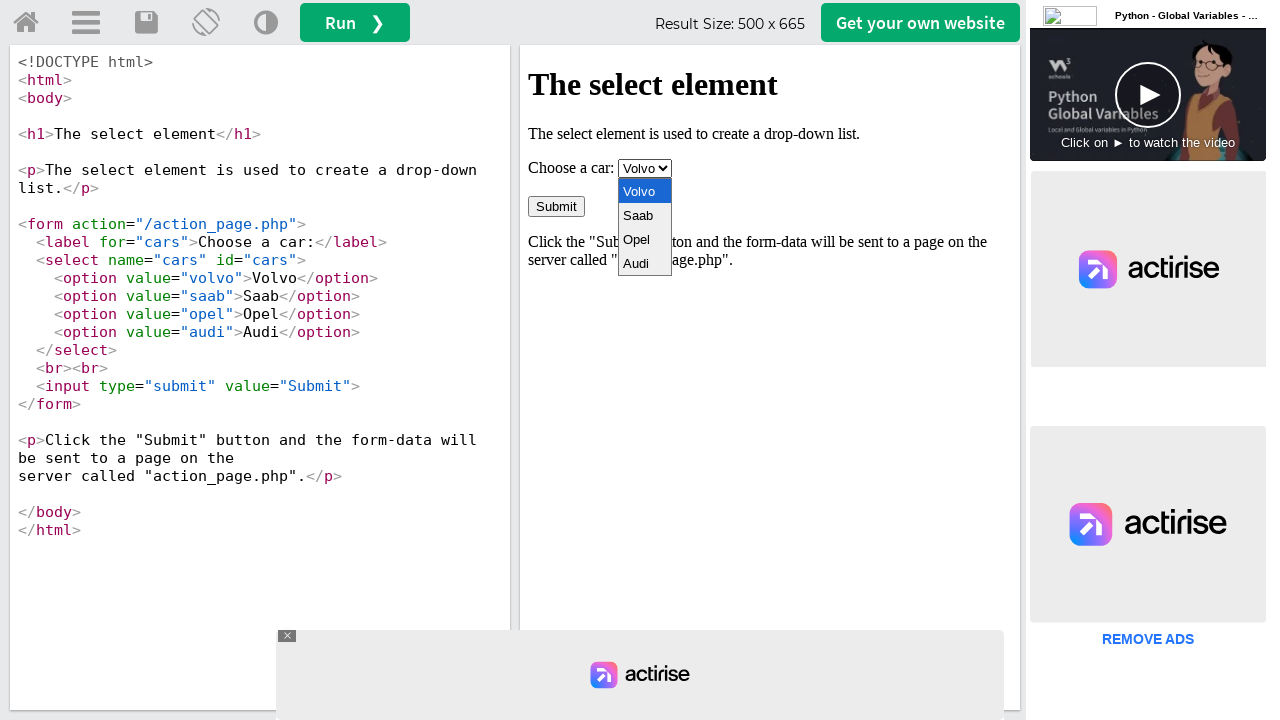

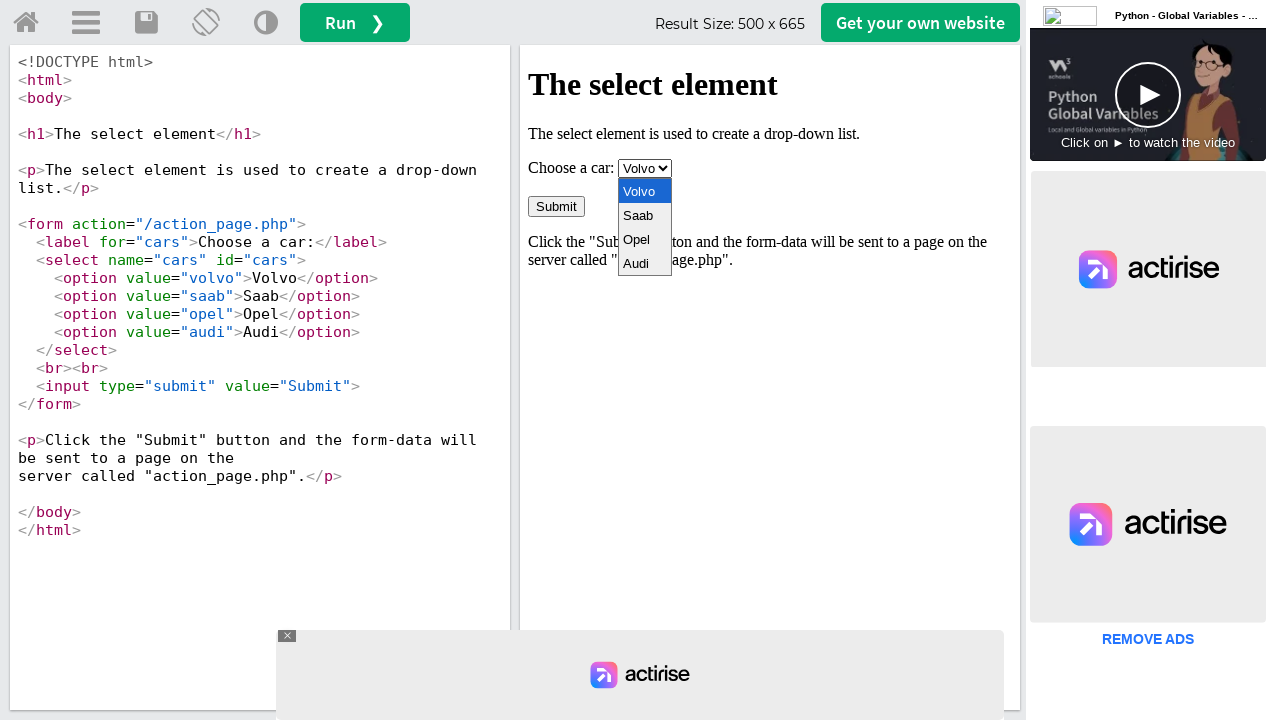